Tests that the Nome field accepts a very long string

Starting URL: https://tc-1-final-parte1.vercel.app/

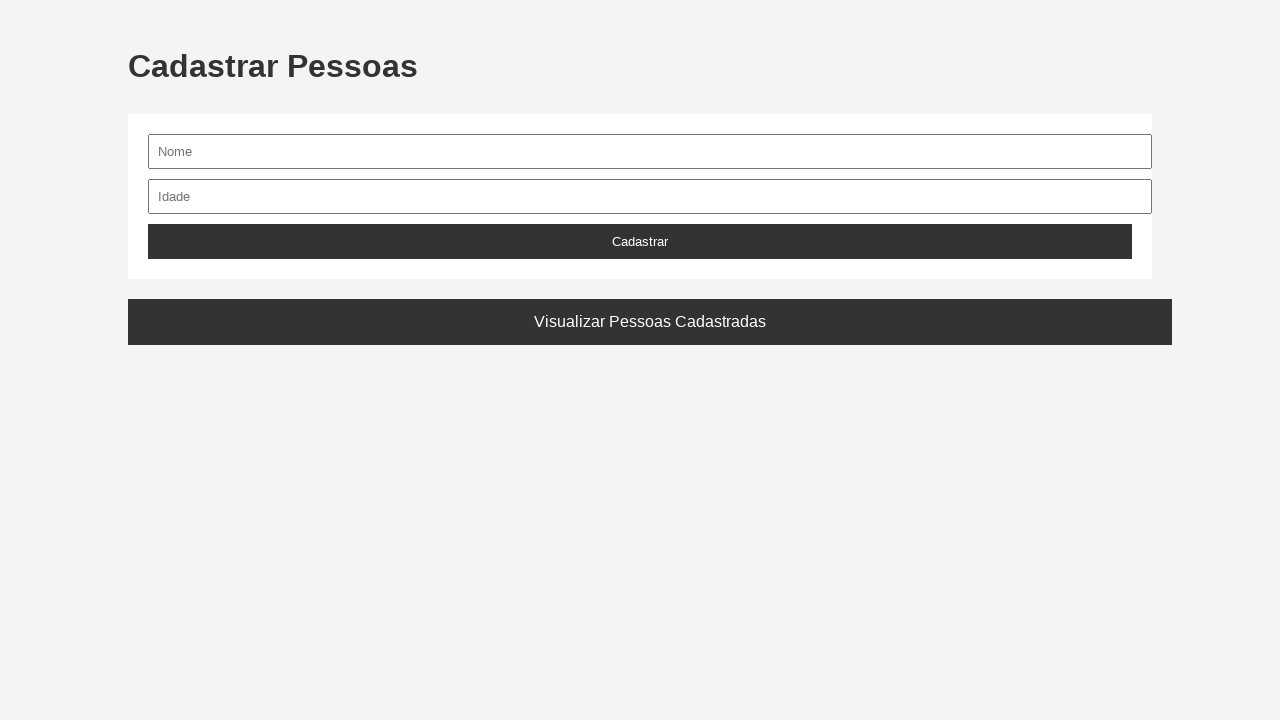

Waited for Nome input field to become visible
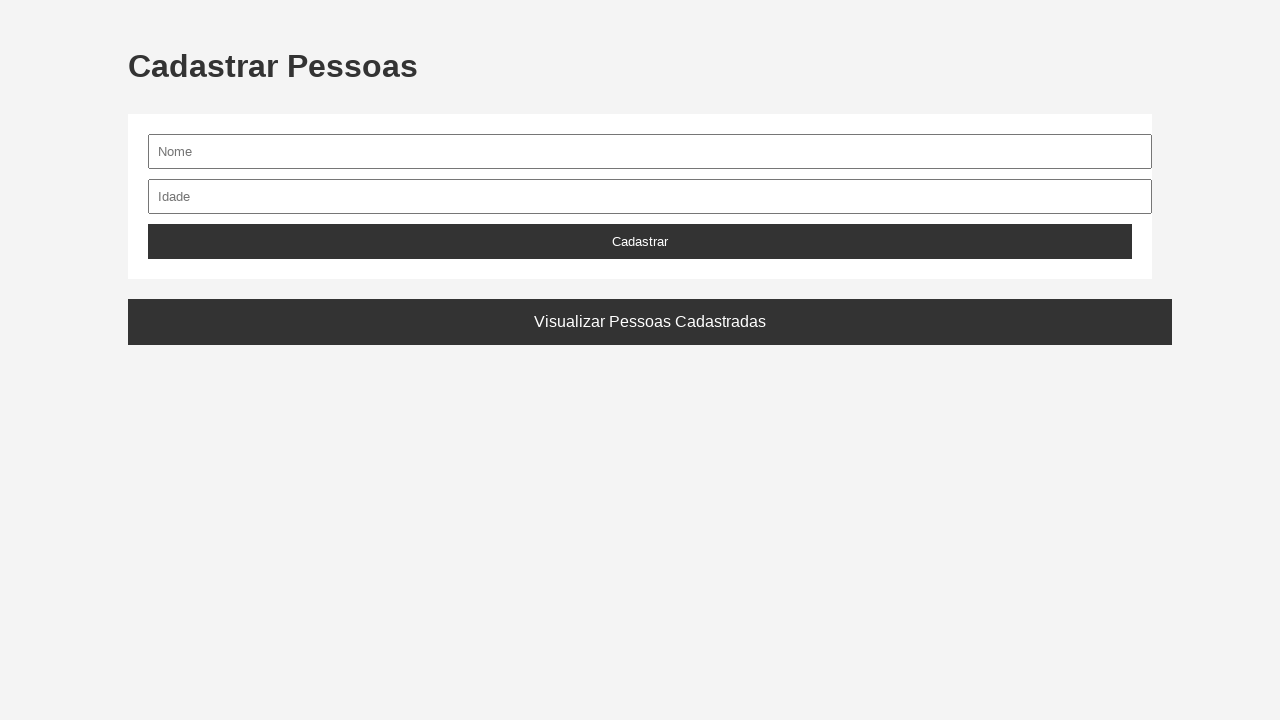

Filled Nome field with a very long string (1000 characters) on input[name='nome'], input#nome
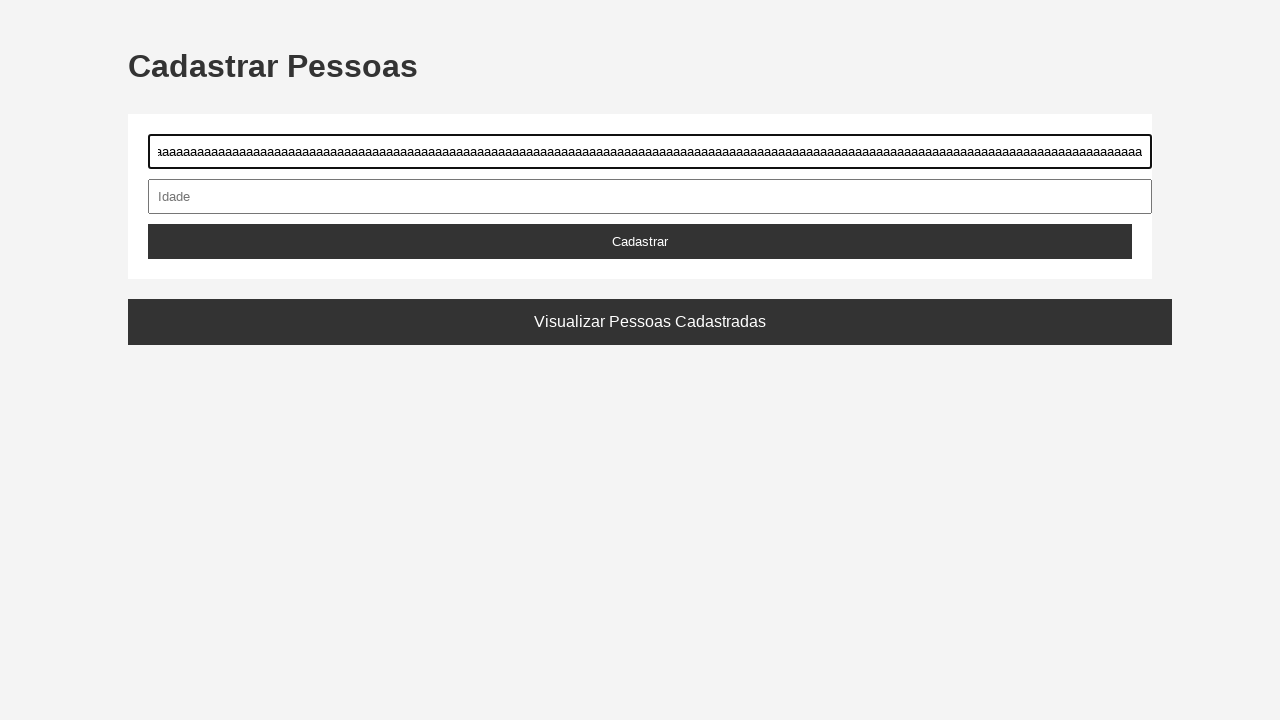

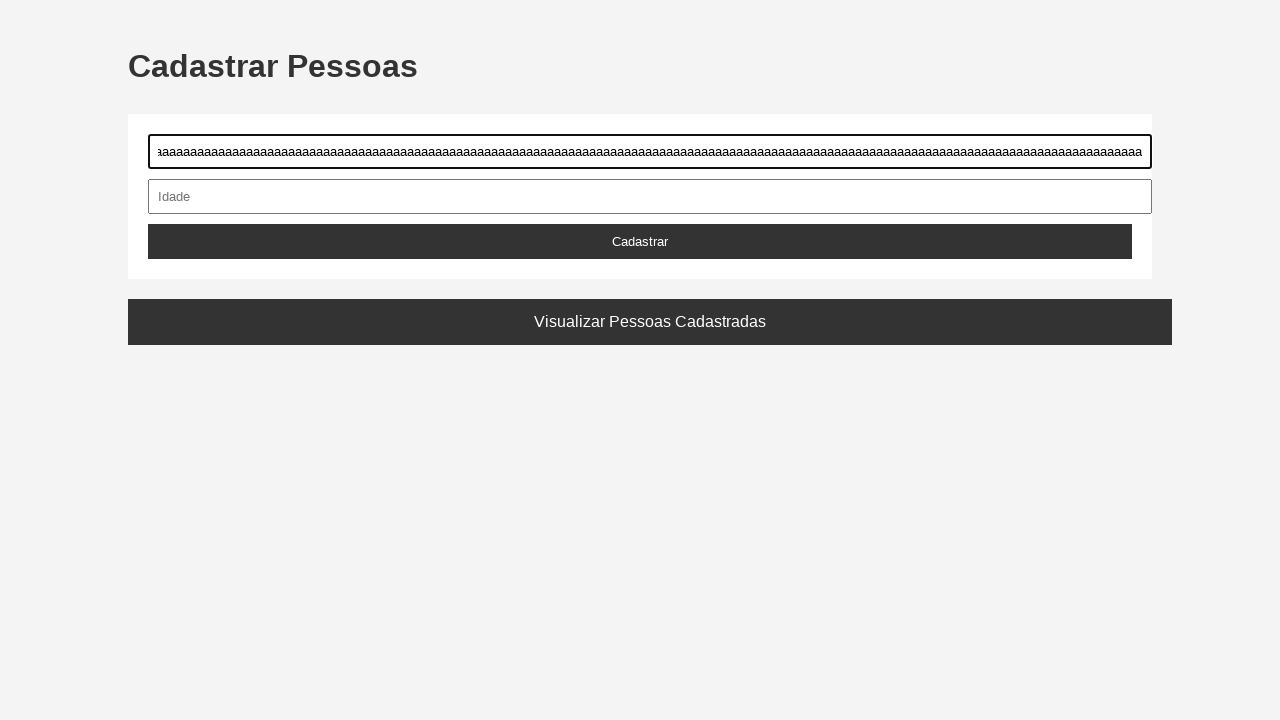